Tests JavaScript simple alert handling by clicking a button to trigger an alert, then accepting the alert dialog

Starting URL: https://seleniumautomationpractice.blogspot.com/2018/01/blog-post.html

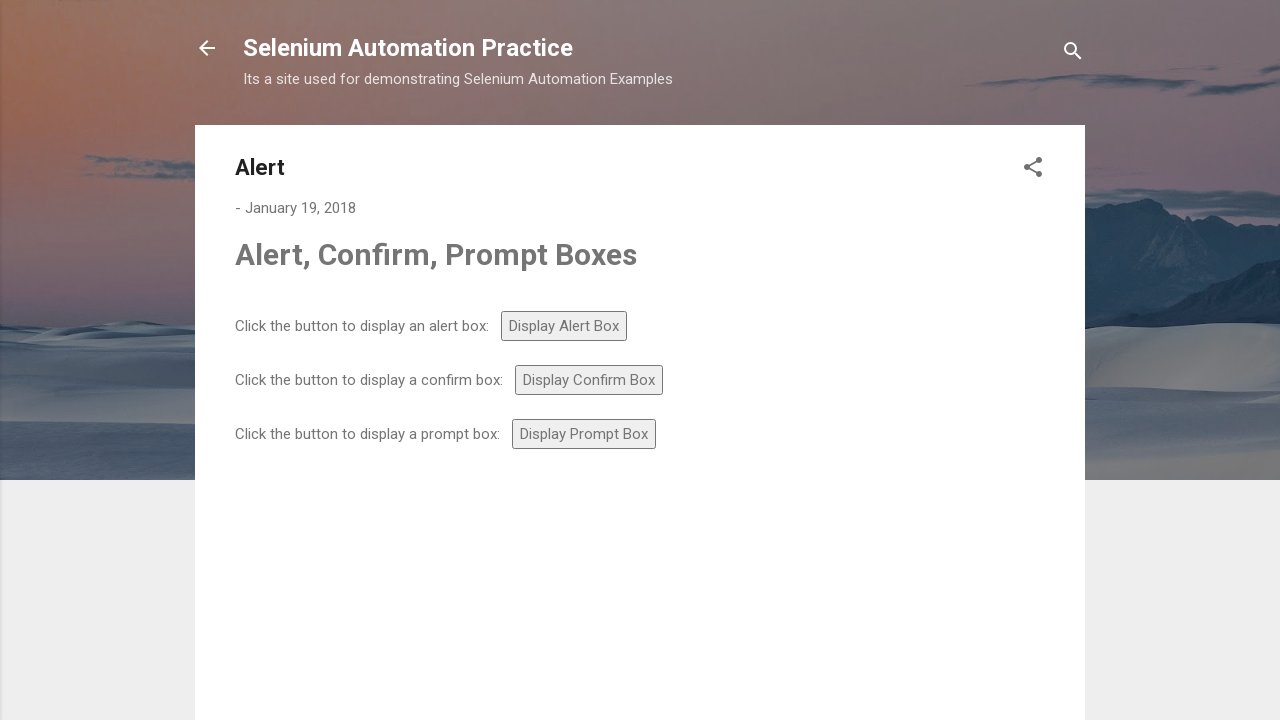

Clicked alert button to trigger JavaScript alert dialog at (564, 326) on #alert
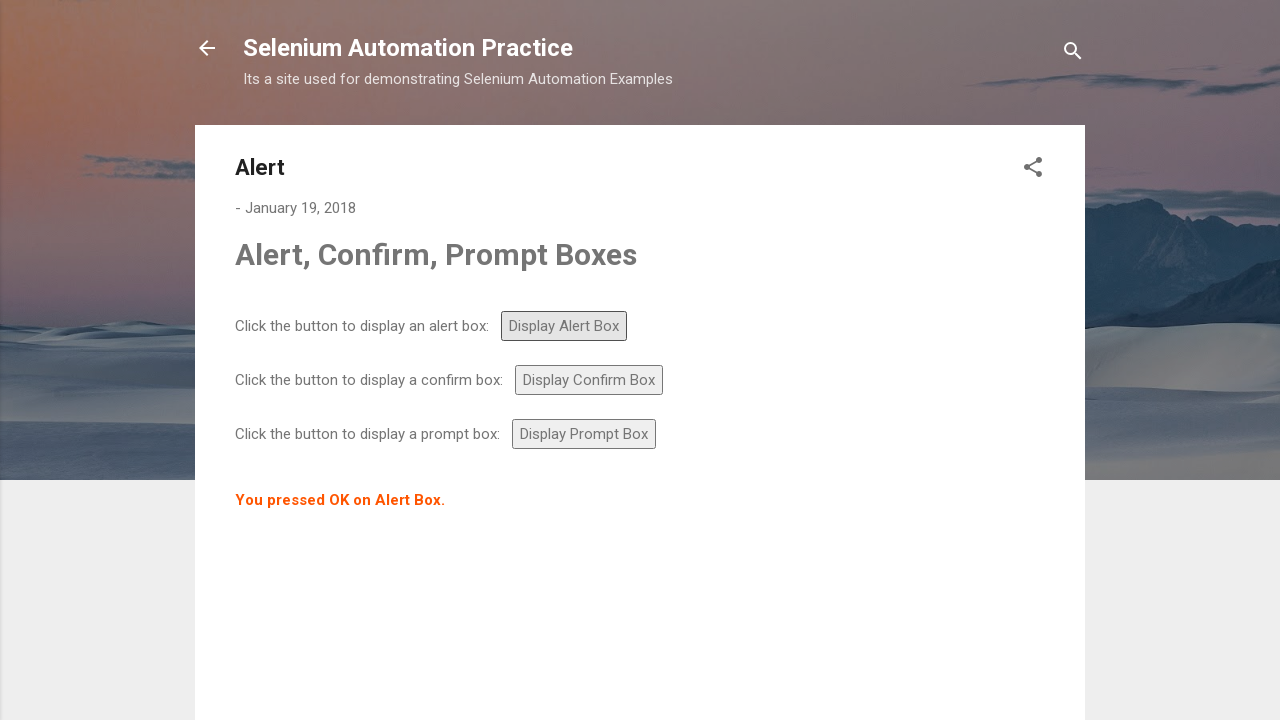

Set up dialog handler to accept alert
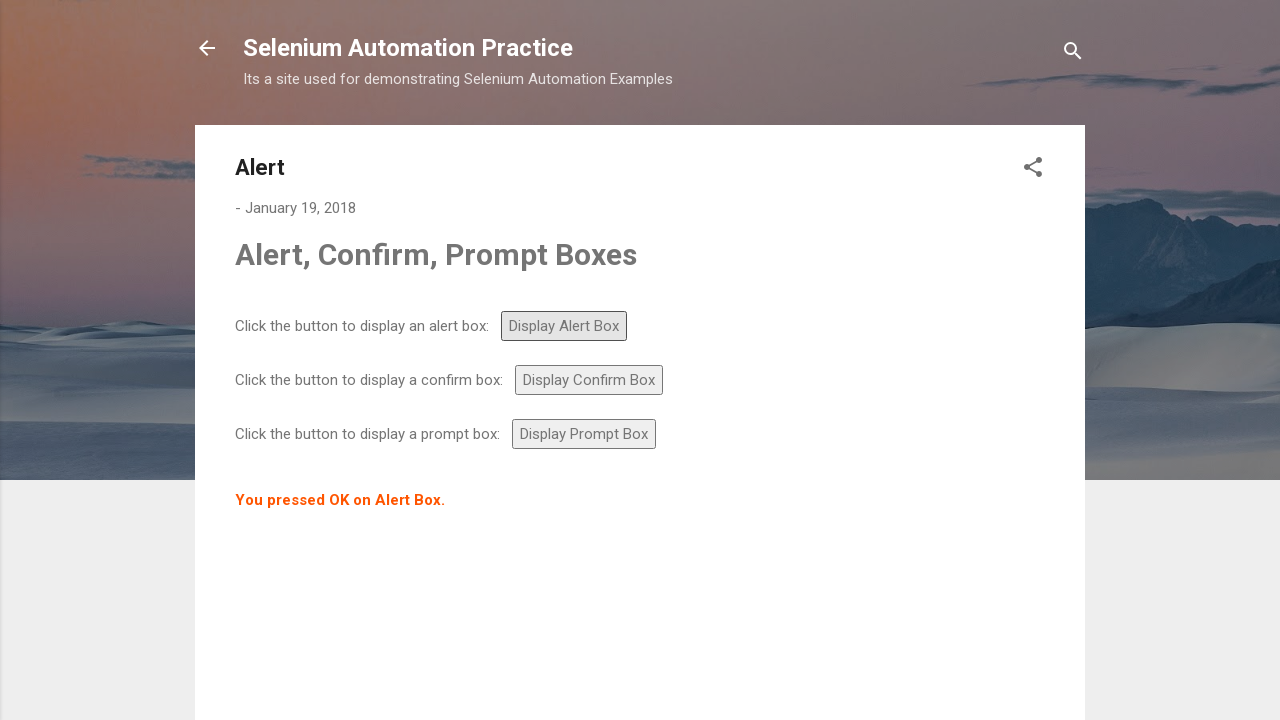

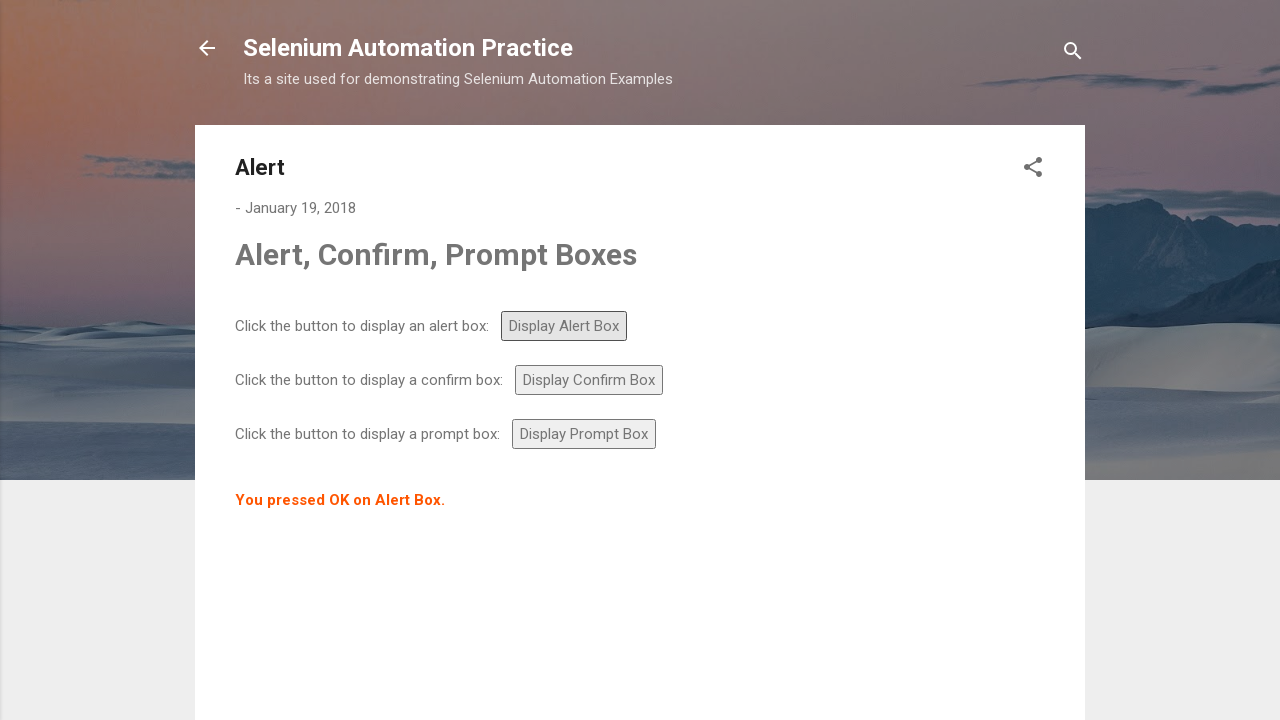